Tests the prompt alert button by entering a name and verifying it appears on the page

Starting URL: https://demoqa.com/alerts

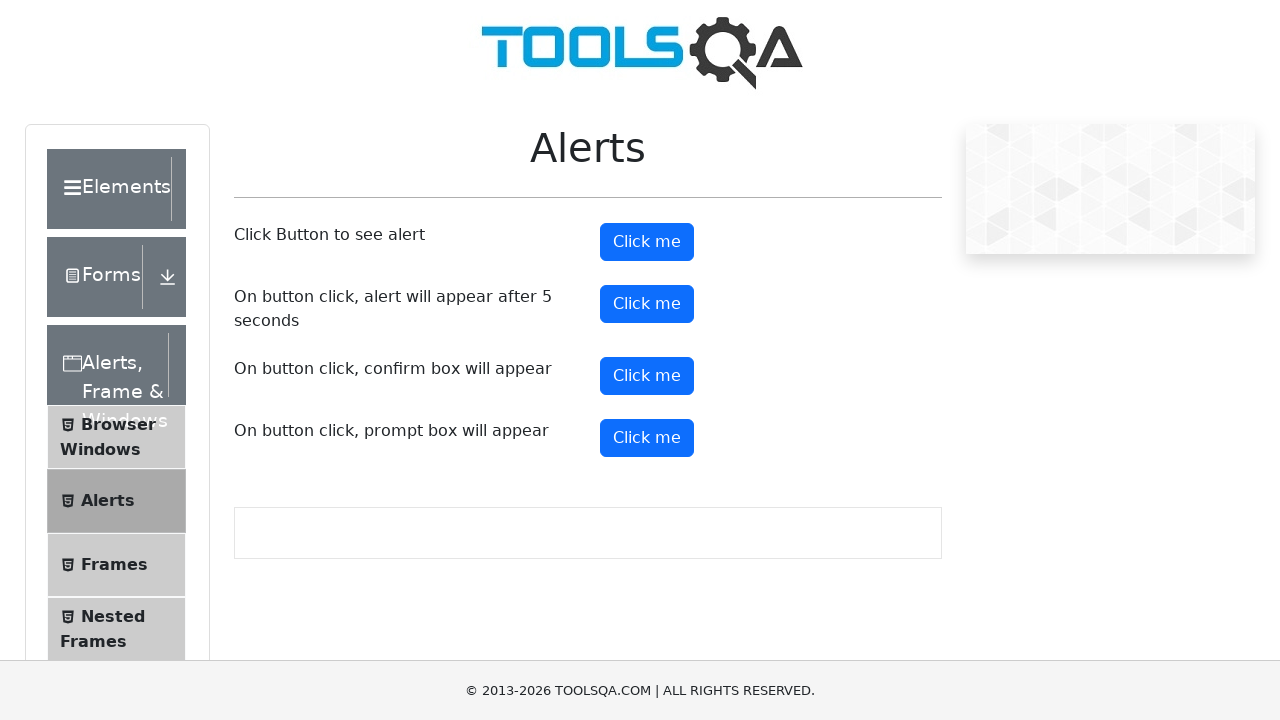

Set up dialog handler to accept prompt with name 'JohnDoe2024'
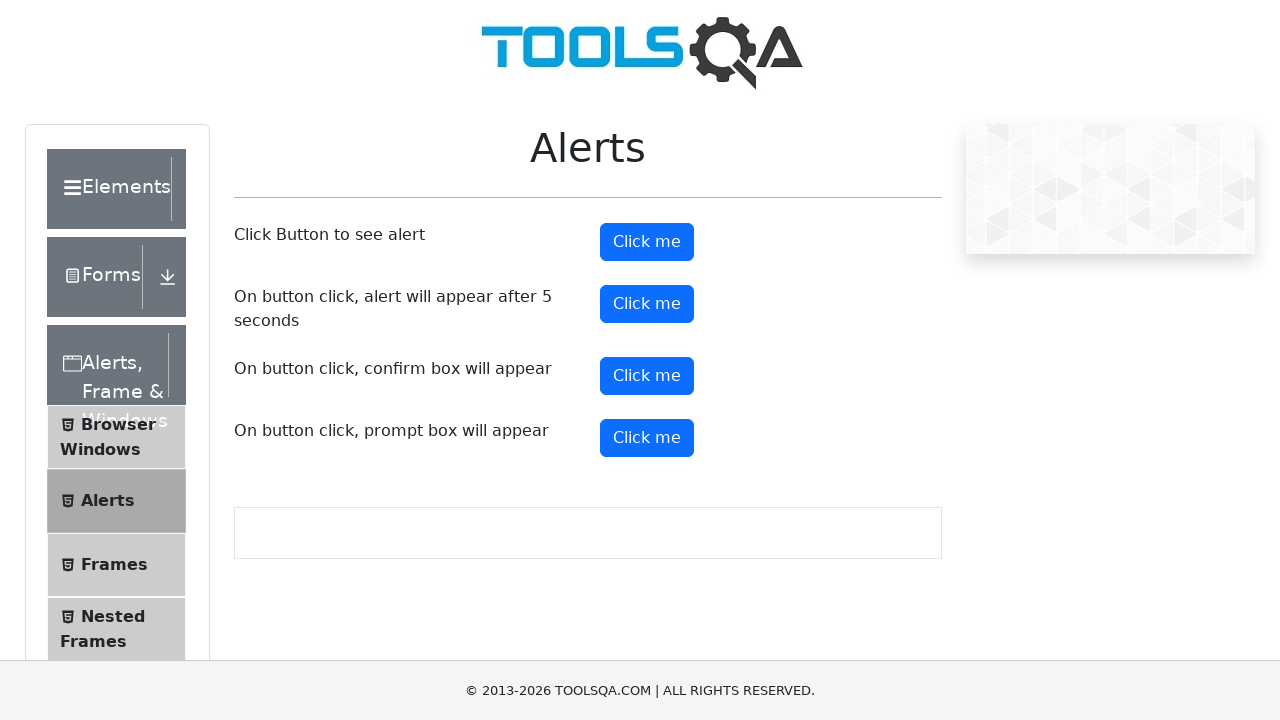

Clicked the prompt alert button at (647, 438) on #promtButton
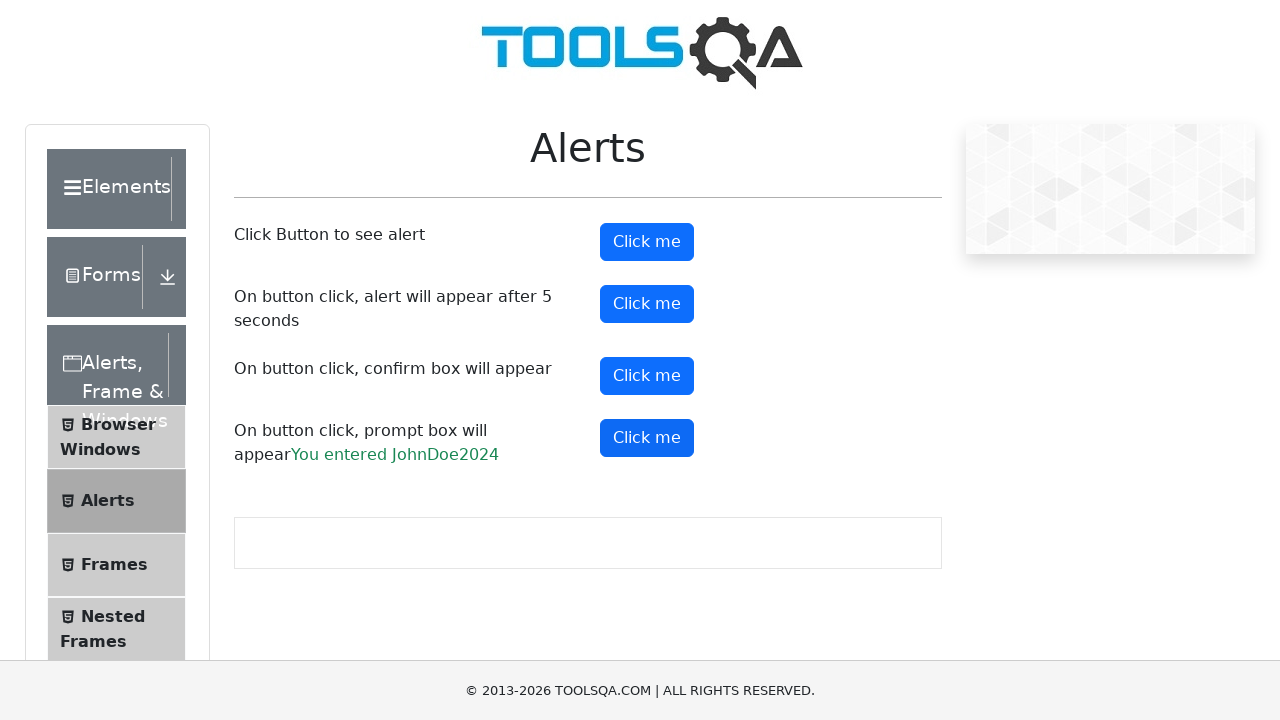

Prompt result element loaded
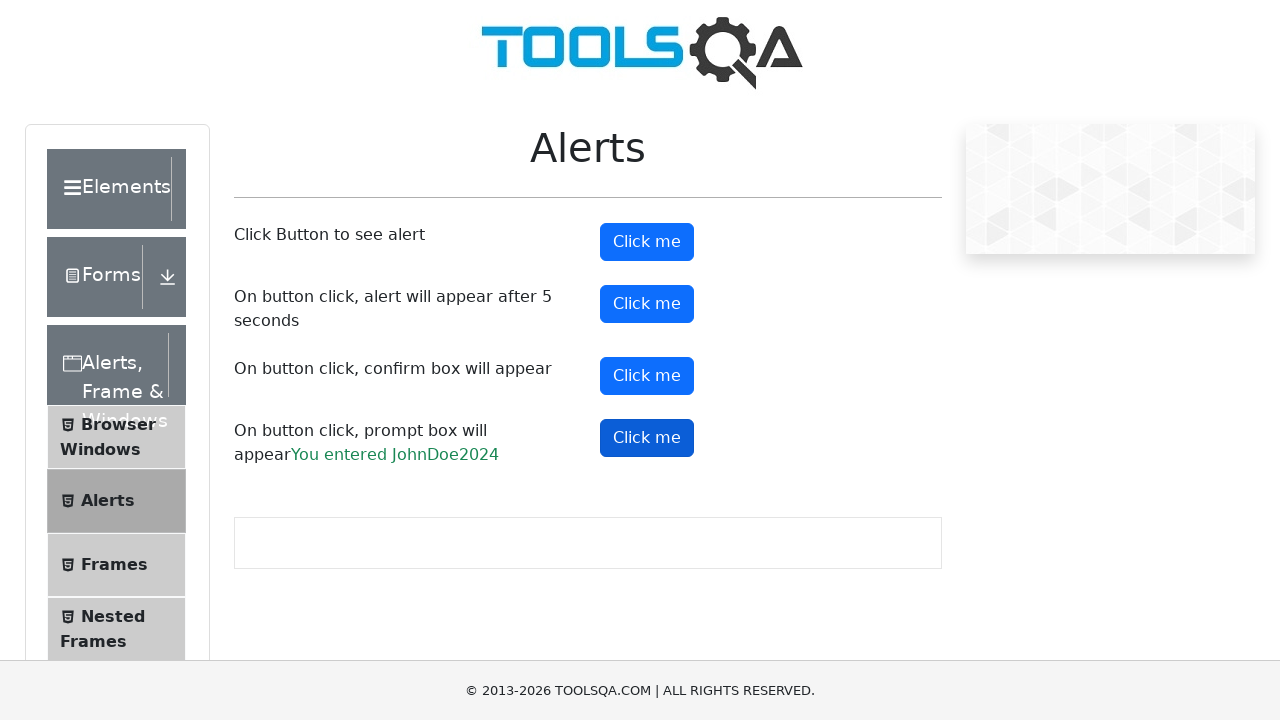

Verified that entered name 'JohnDoe2024' appears on the page
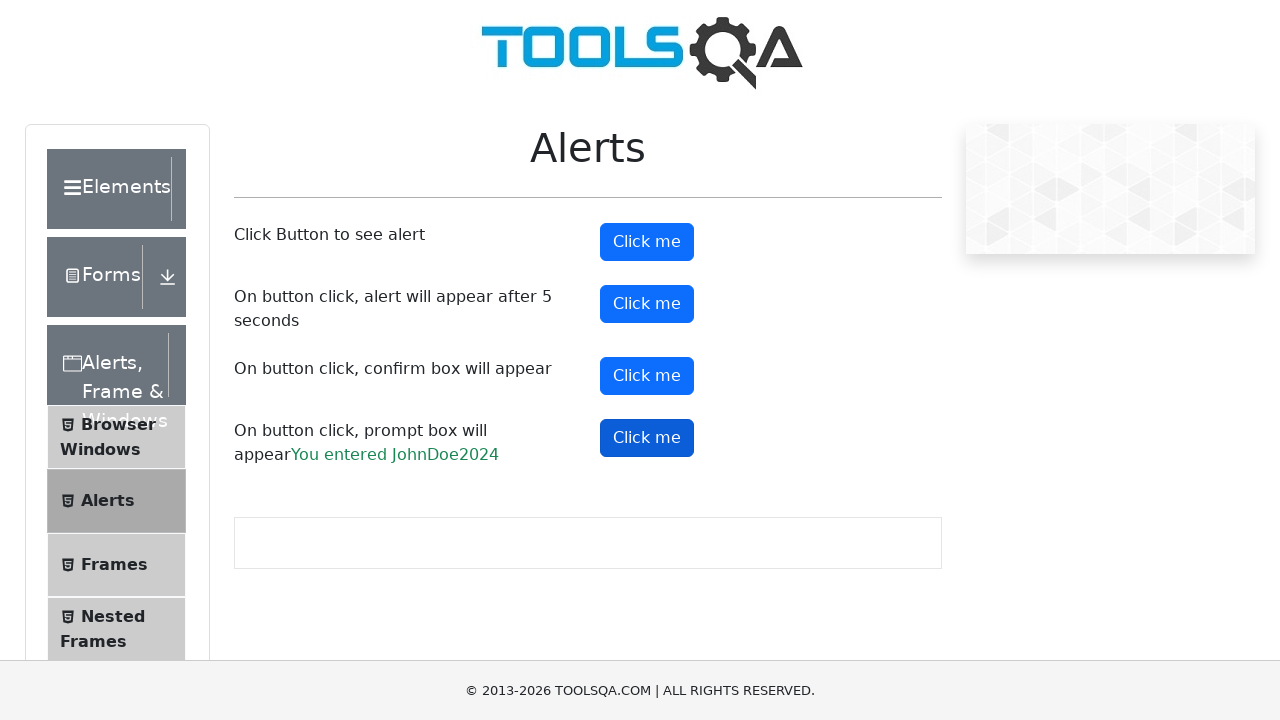

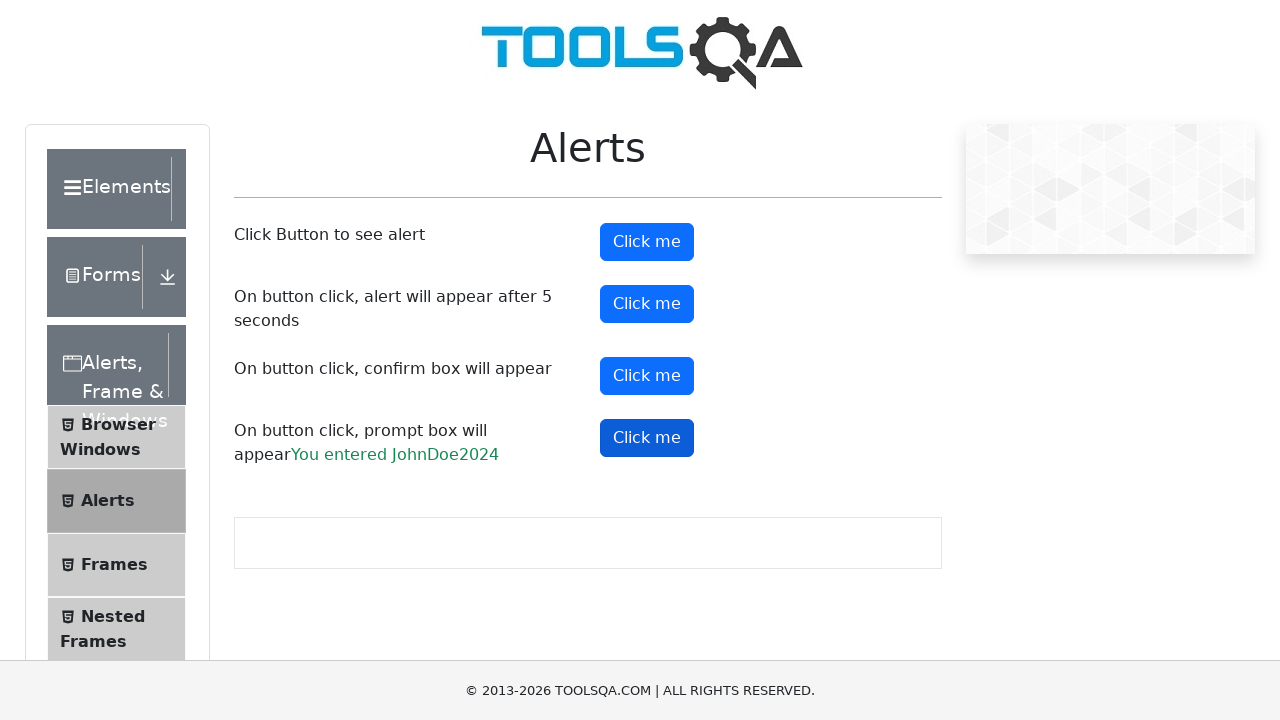